Tests that a todo item is removed when edited to an empty string

Starting URL: https://demo.playwright.dev/todomvc

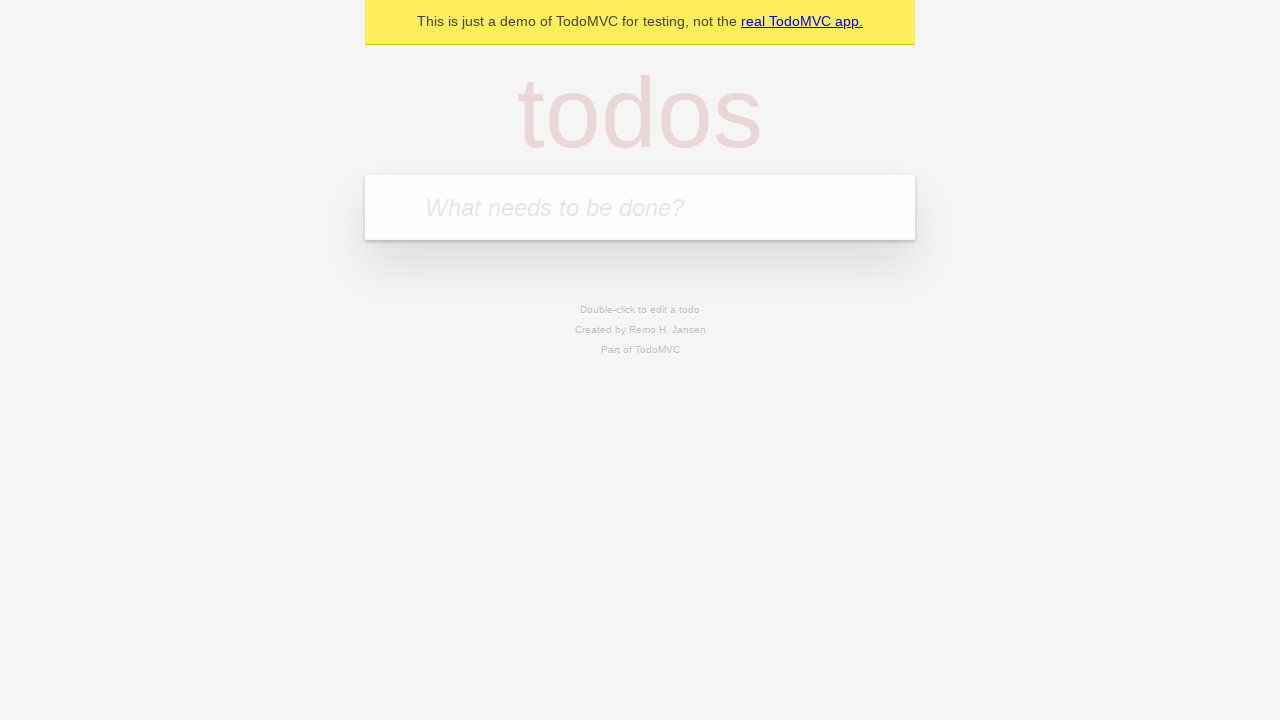

Filled todo input with 'draft Christmas Party plans' on internal:attr=[placeholder="What needs to be done?"i]
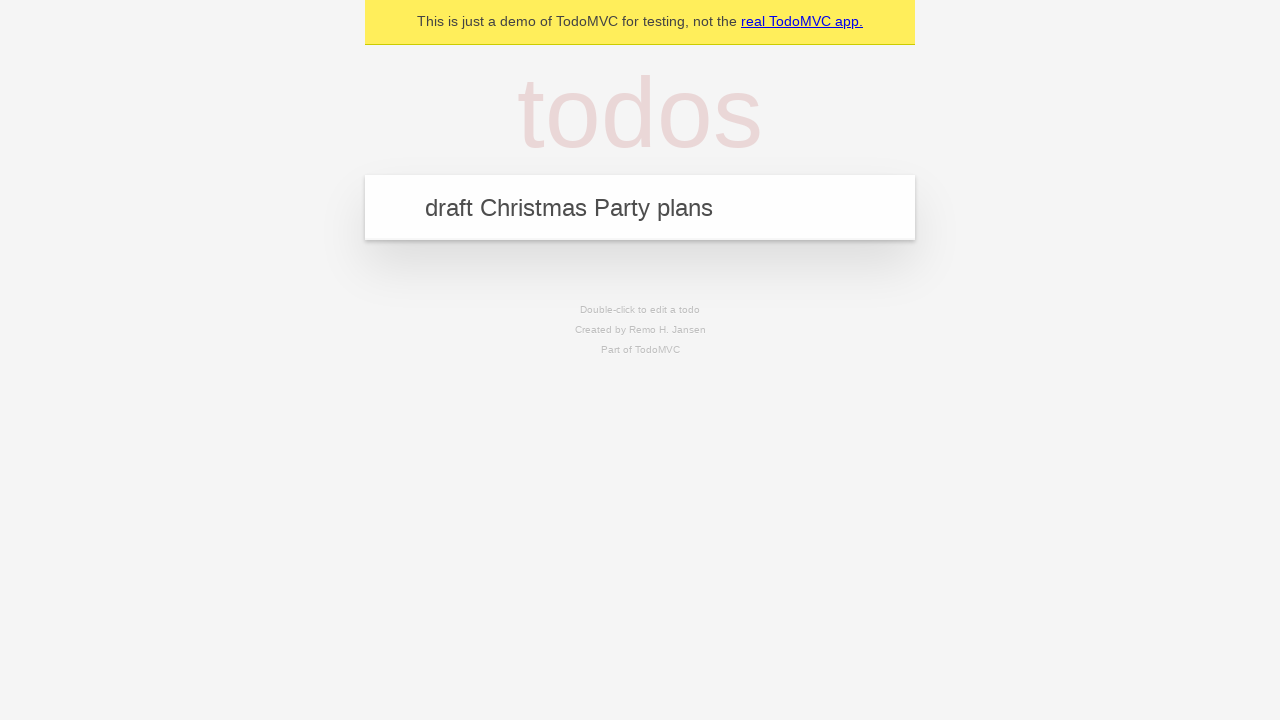

Pressed Enter to create todo 'draft Christmas Party plans' on internal:attr=[placeholder="What needs to be done?"i]
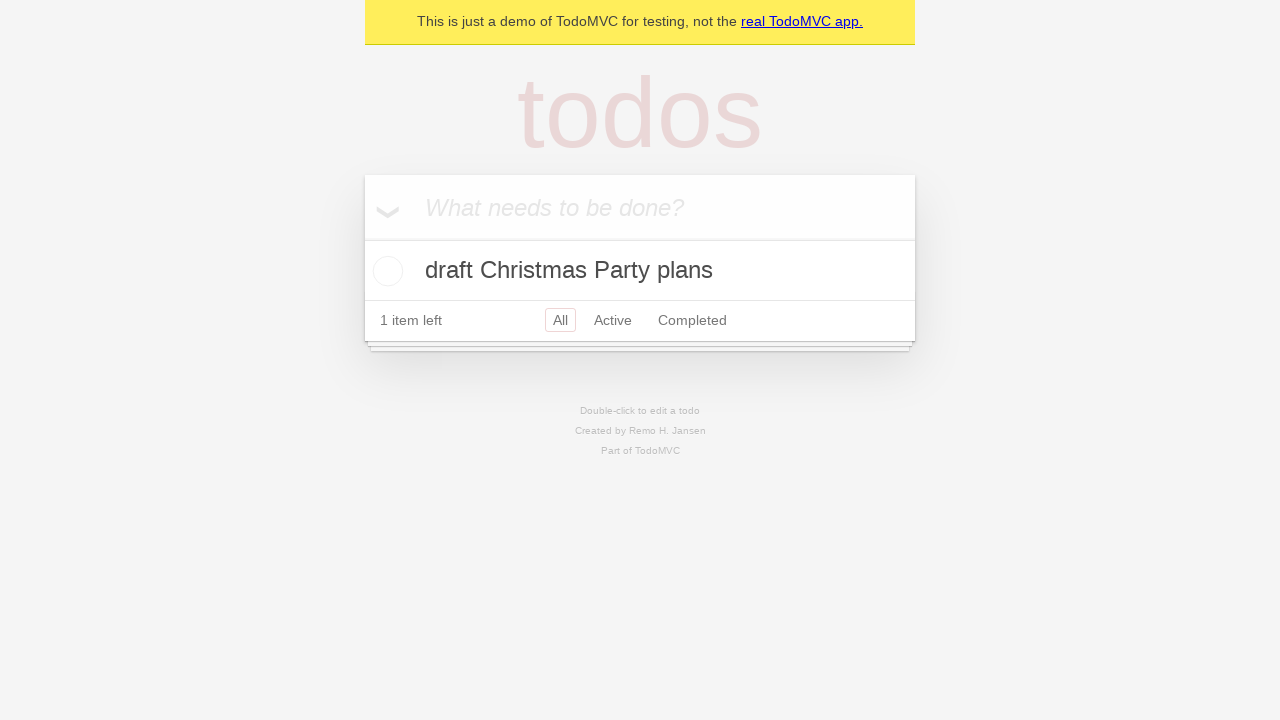

Filled todo input with 'tell HR about the party' on internal:attr=[placeholder="What needs to be done?"i]
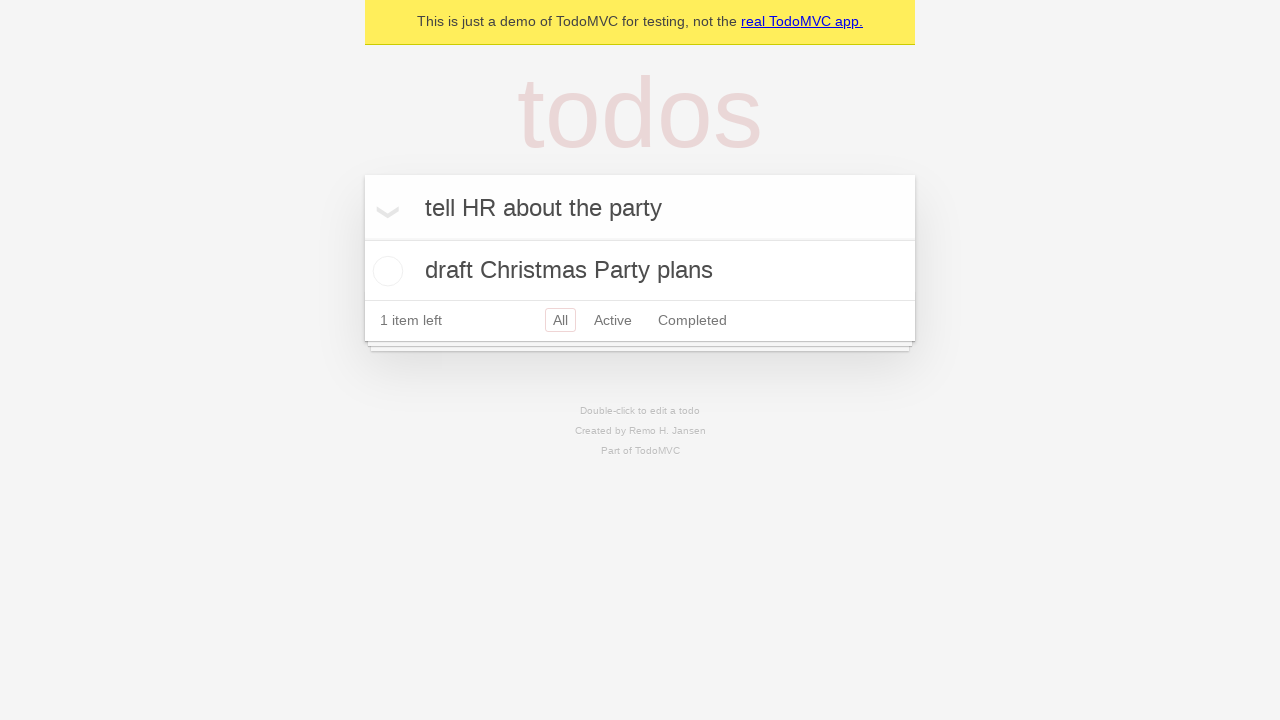

Pressed Enter to create todo 'tell HR about the party' on internal:attr=[placeholder="What needs to be done?"i]
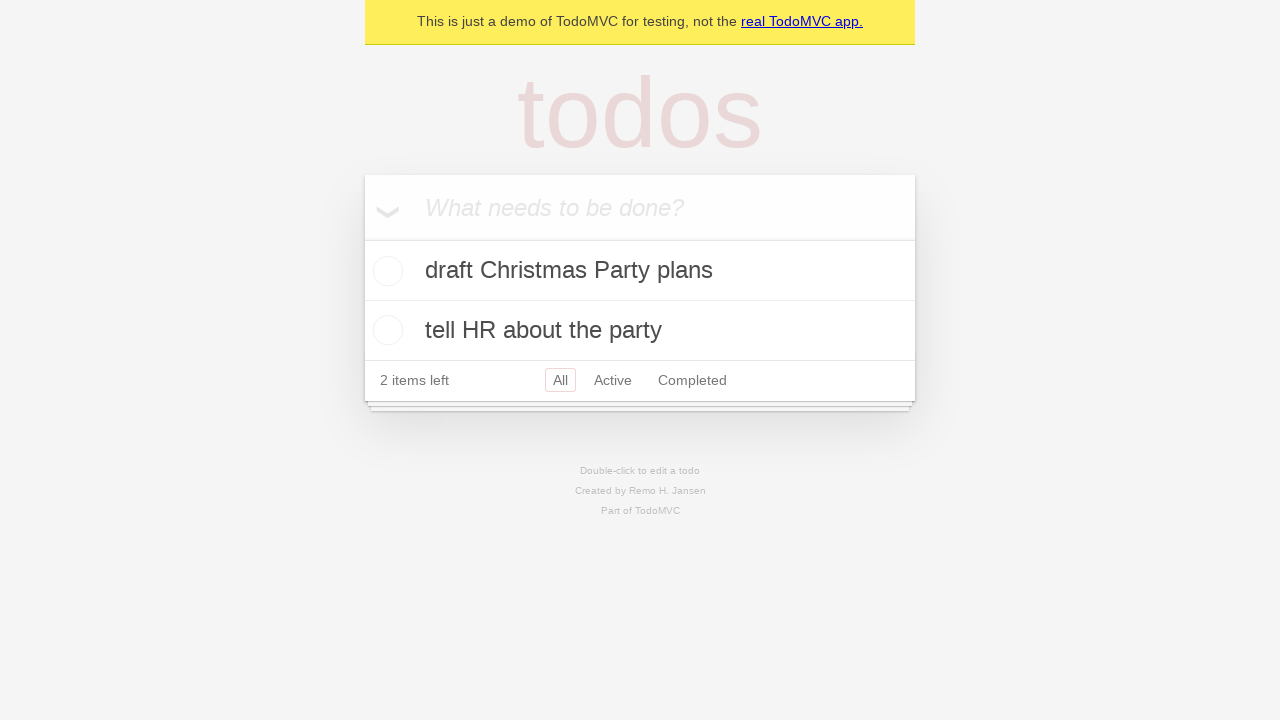

Filled todo input with 'send party budget over to Finance' on internal:attr=[placeholder="What needs to be done?"i]
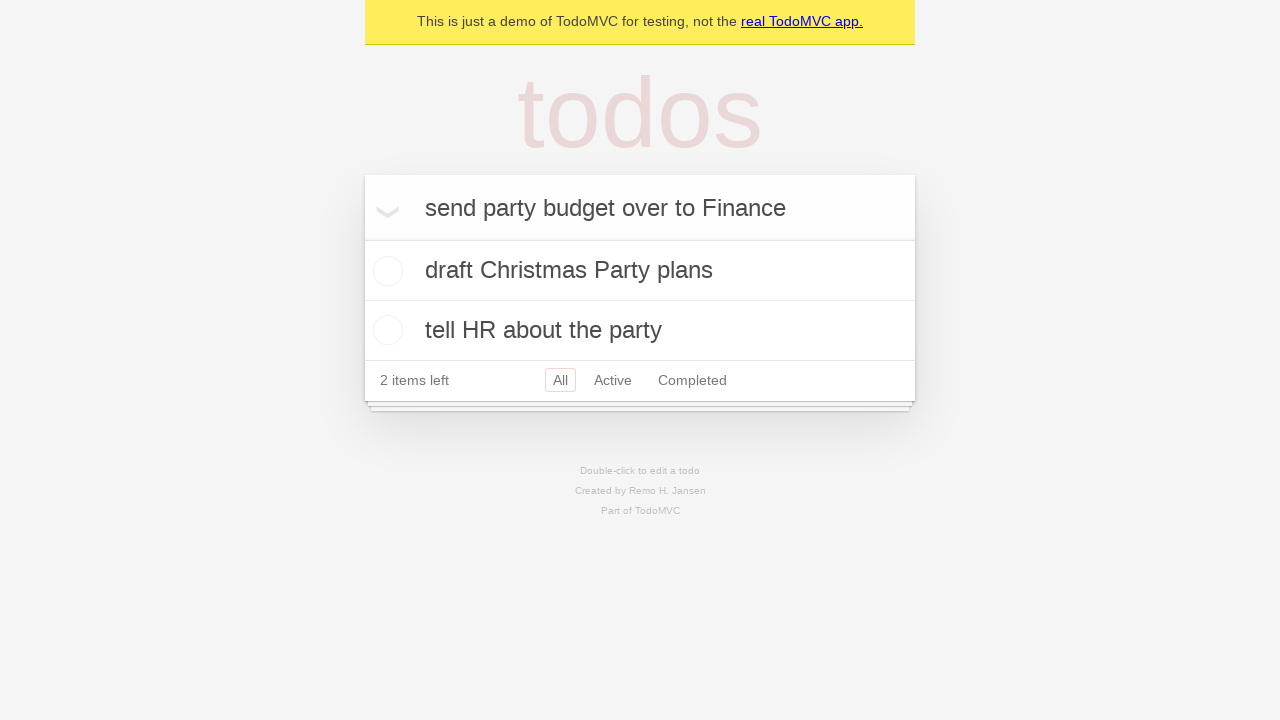

Pressed Enter to create todo 'send party budget over to Finance' on internal:attr=[placeholder="What needs to be done?"i]
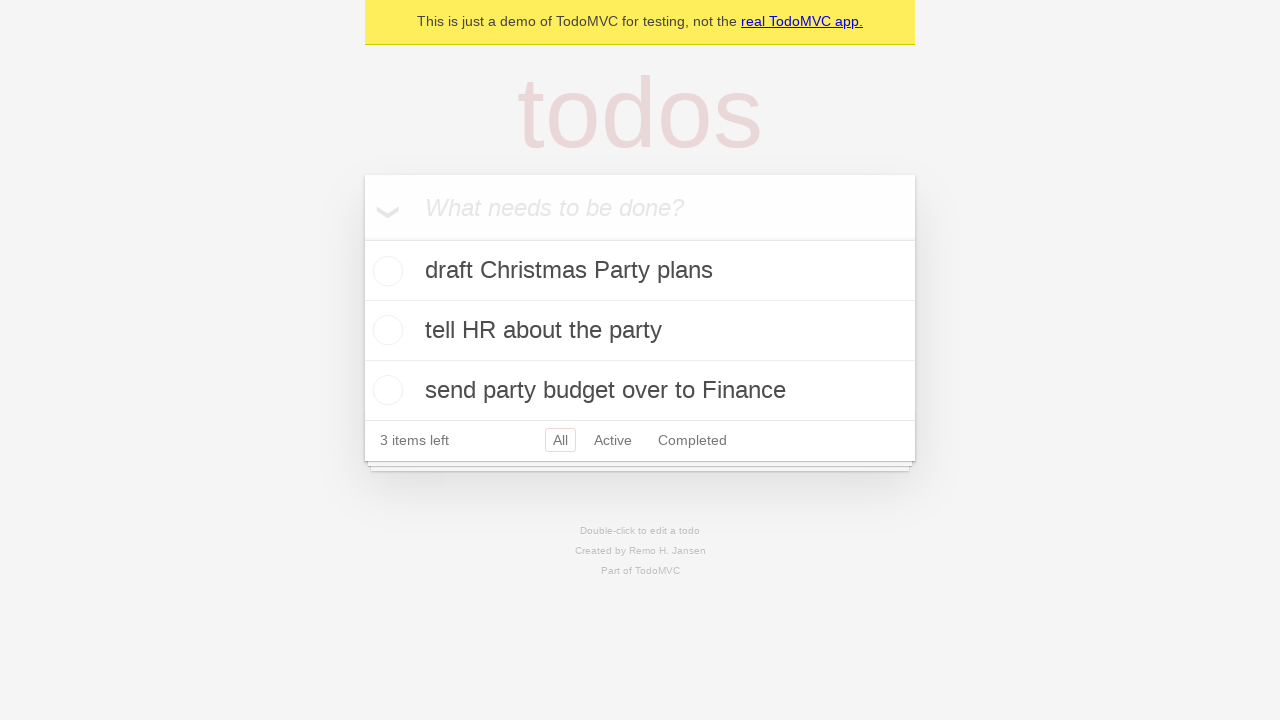

Filled todo input with 'get the party accepted by Management' on internal:attr=[placeholder="What needs to be done?"i]
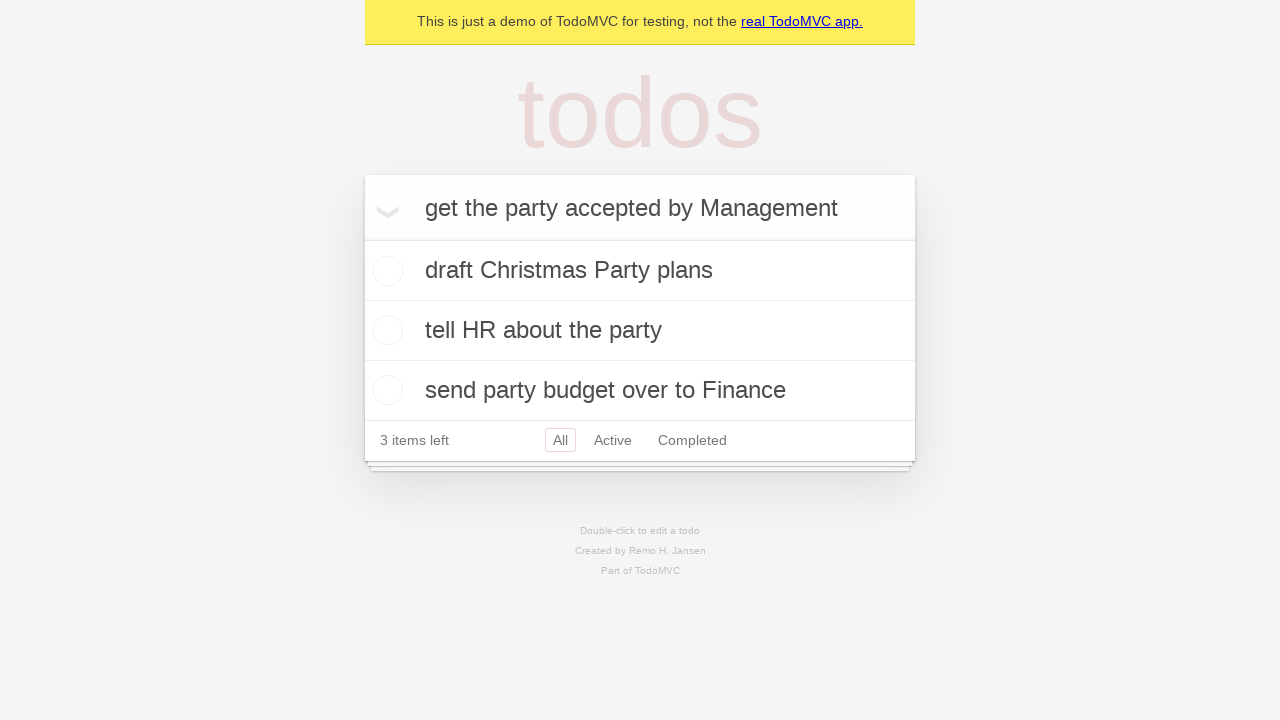

Pressed Enter to create todo 'get the party accepted by Management' on internal:attr=[placeholder="What needs to be done?"i]
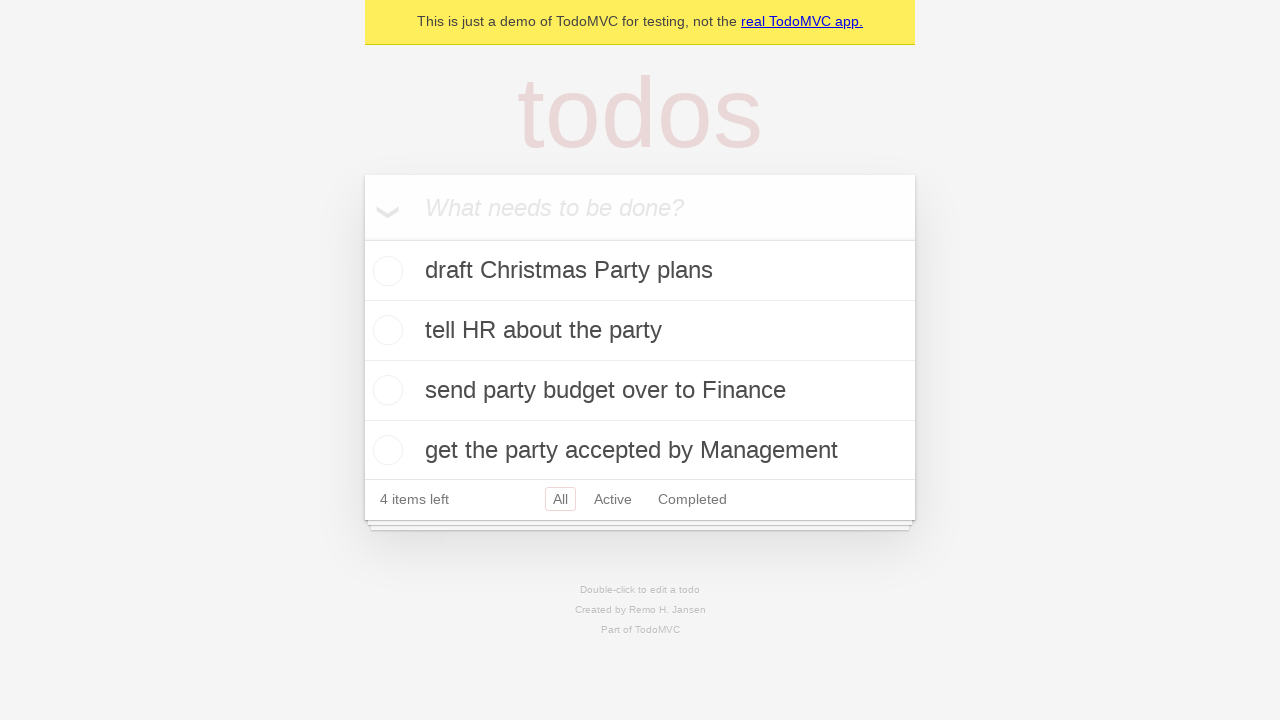

Double-clicked second todo item to enter edit mode at (640, 331) on internal:testid=[data-testid="todo-item"s] >> nth=1
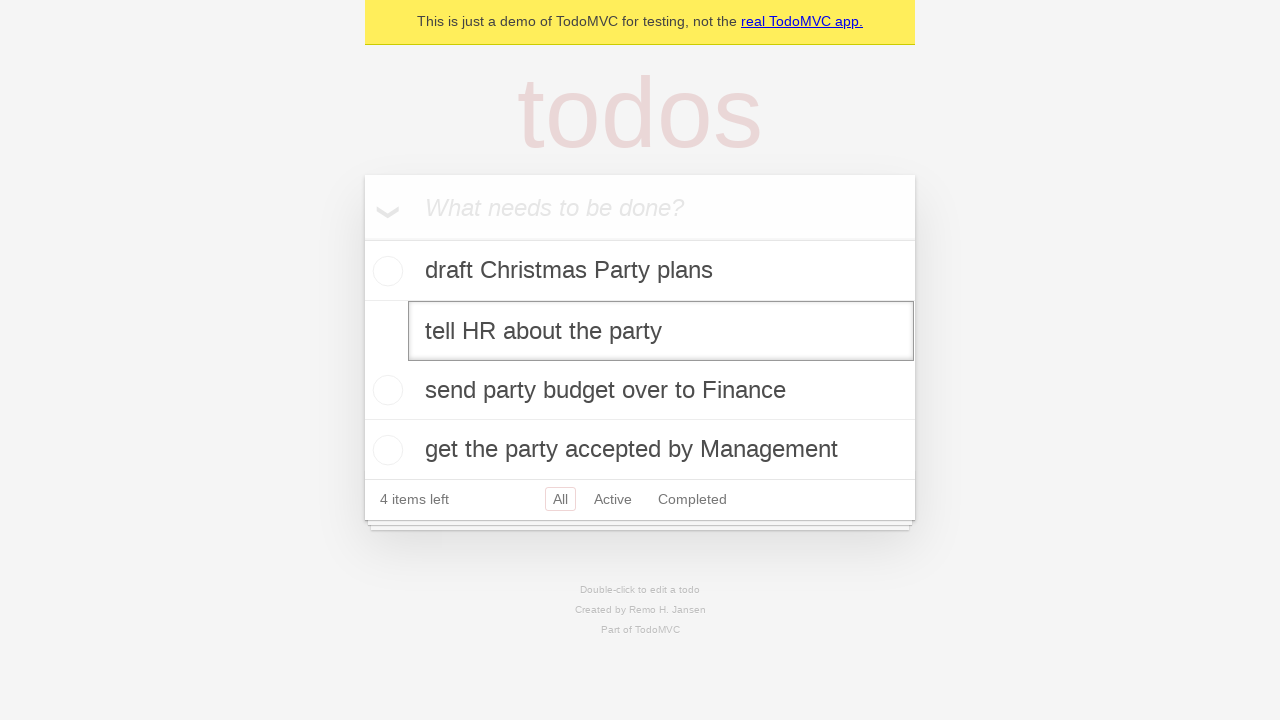

Cleared the text in the edit box on internal:testid=[data-testid="todo-item"s] >> nth=1 >> internal:role=textbox[nam
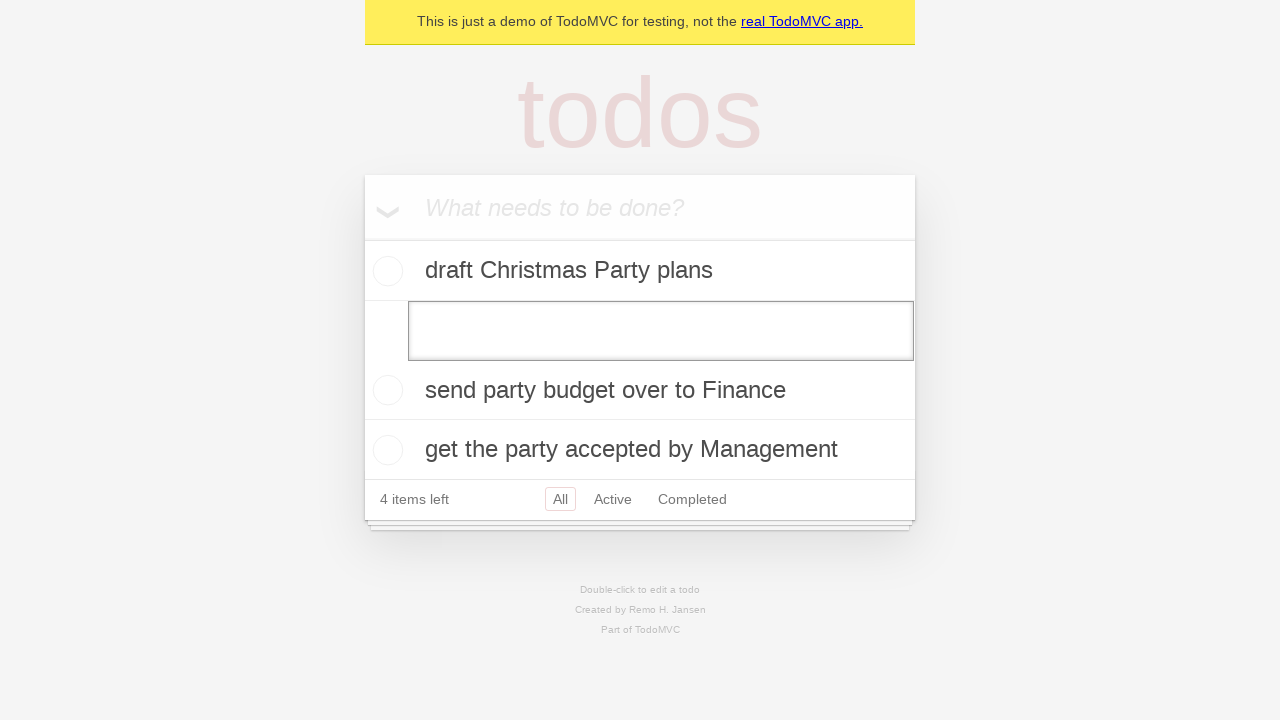

Pressed Enter to confirm empty text - todo item should be removed on internal:testid=[data-testid="todo-item"s] >> nth=1 >> internal:role=textbox[nam
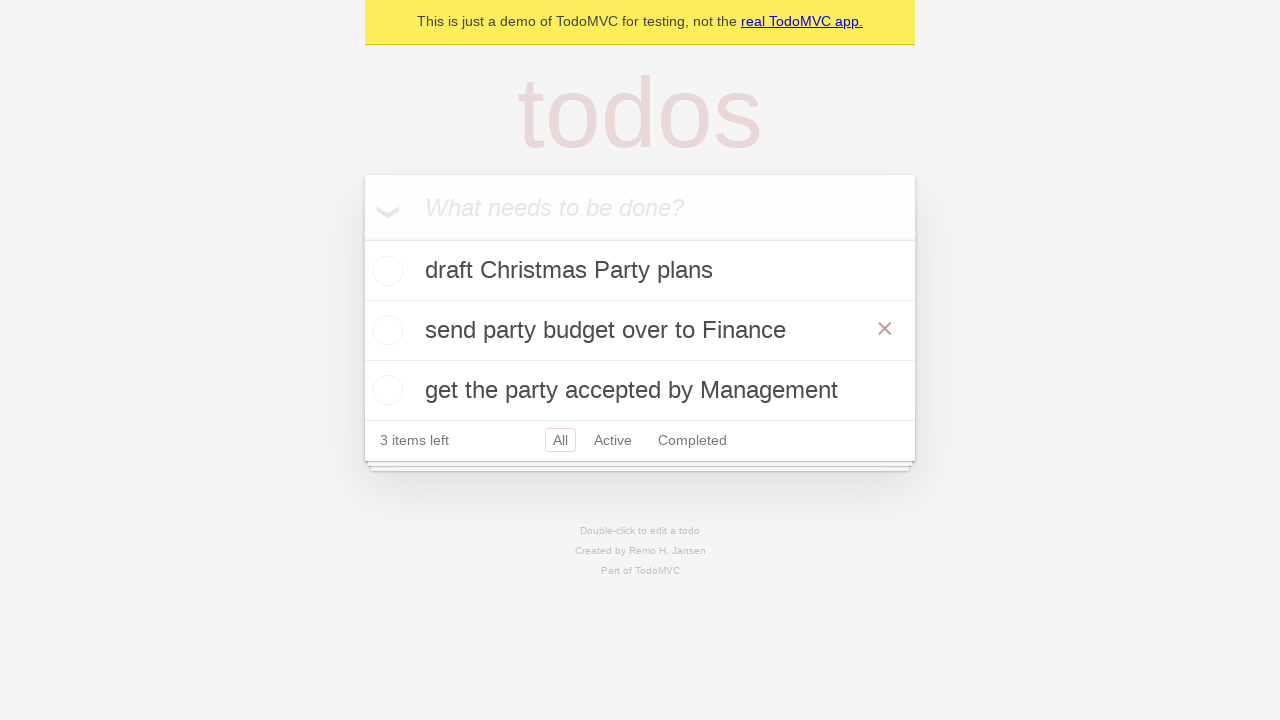

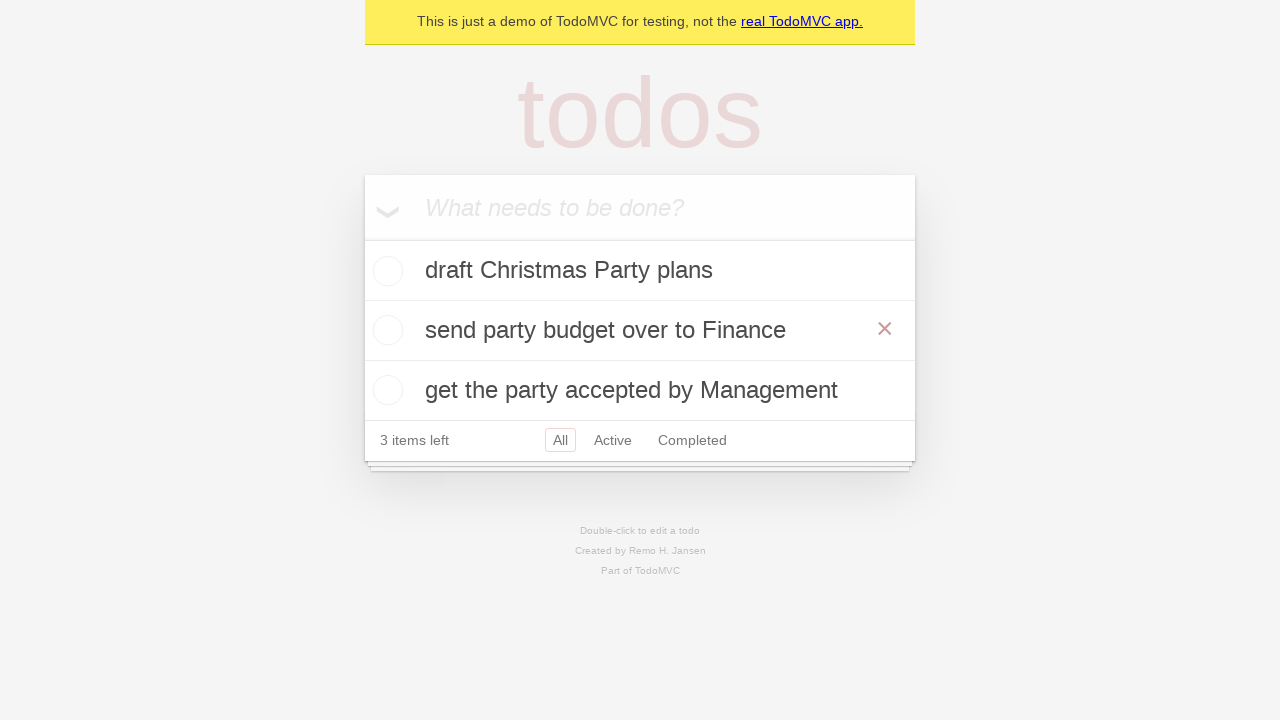